Tests window handling functionality by clicking a link to open a new window, switching between windows, and verifying content in both windows

Starting URL: https://the-internet.herokuapp.com/windows

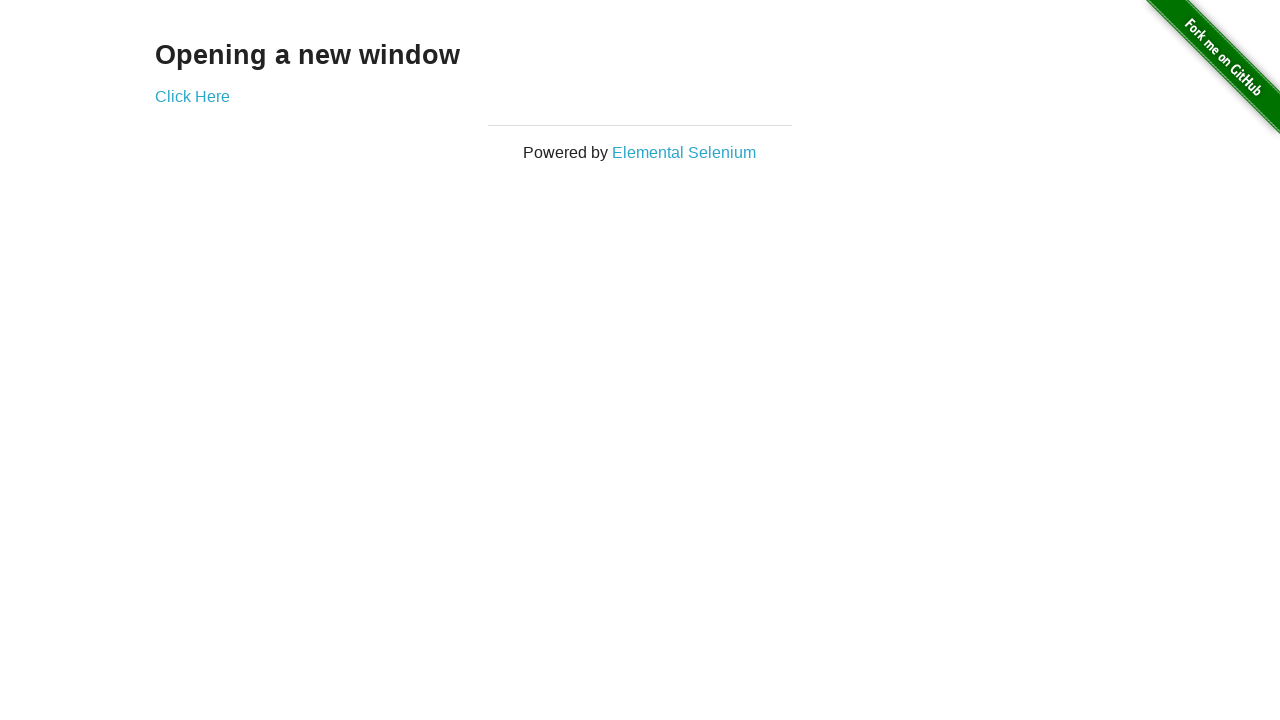

Clicked 'Click Here' link to open new window at (192, 96) on text=Click Here
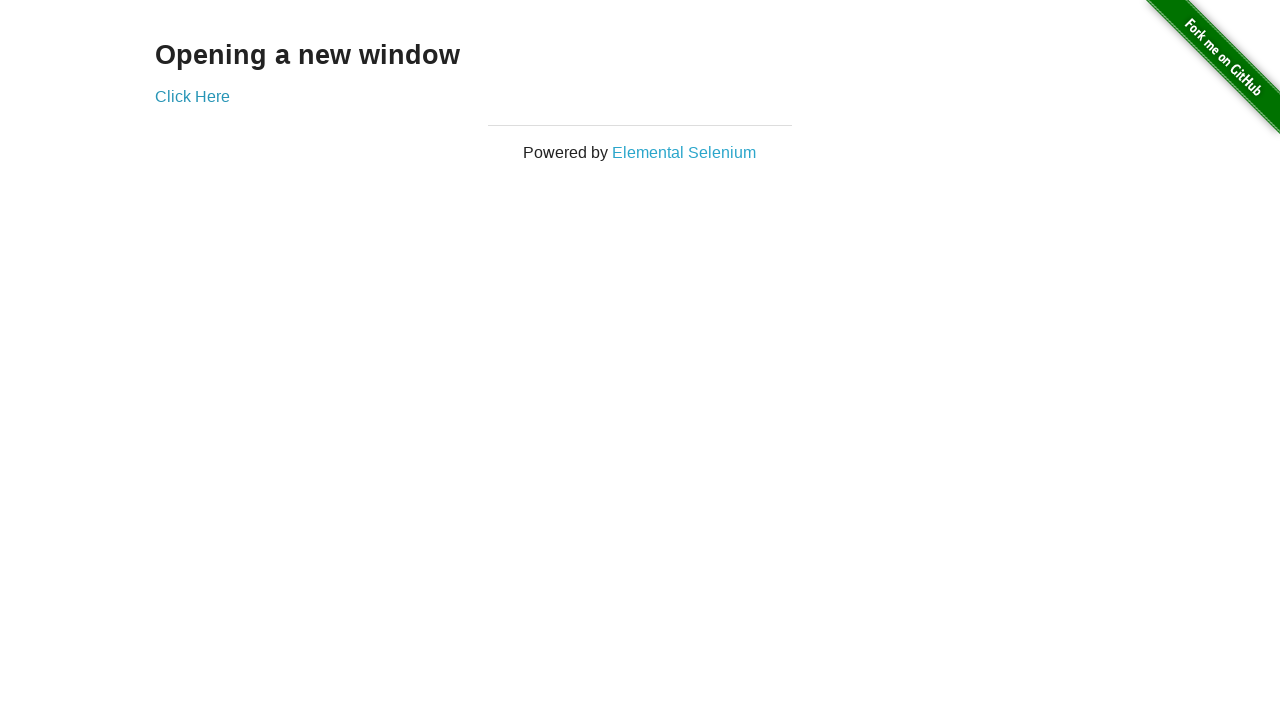

New window opened and captured
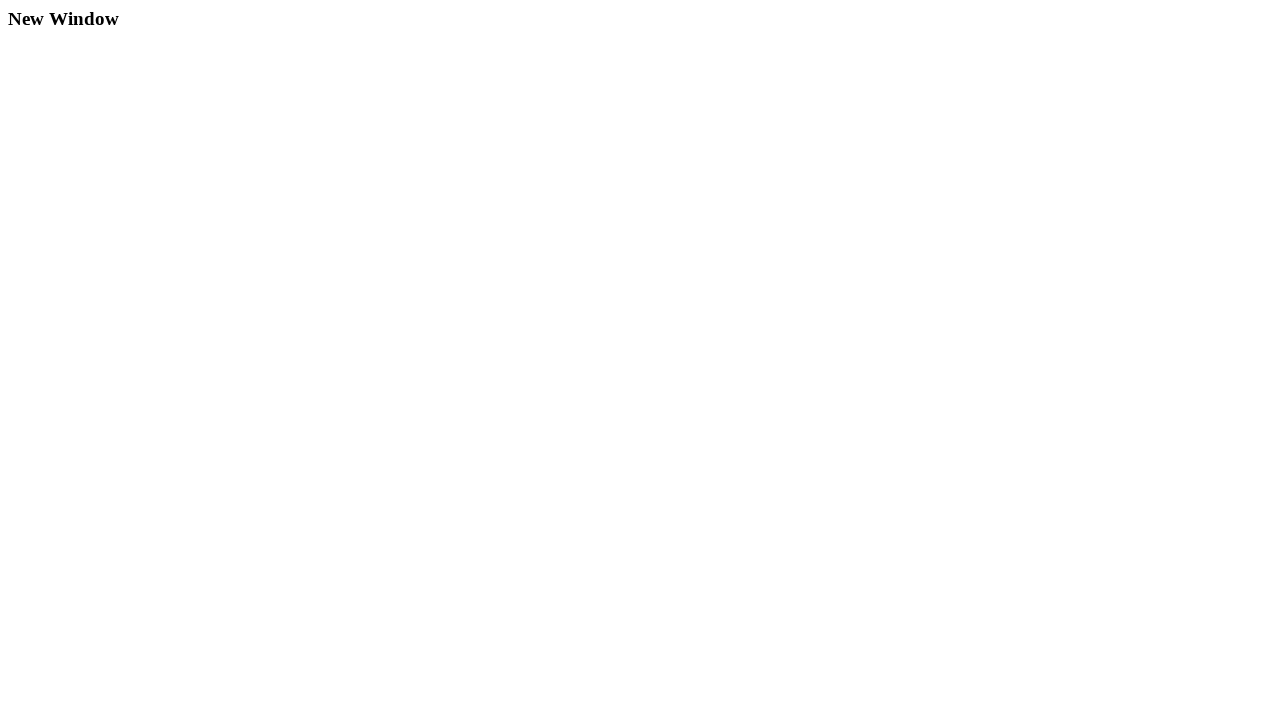

Waited for h3 element in new window to load
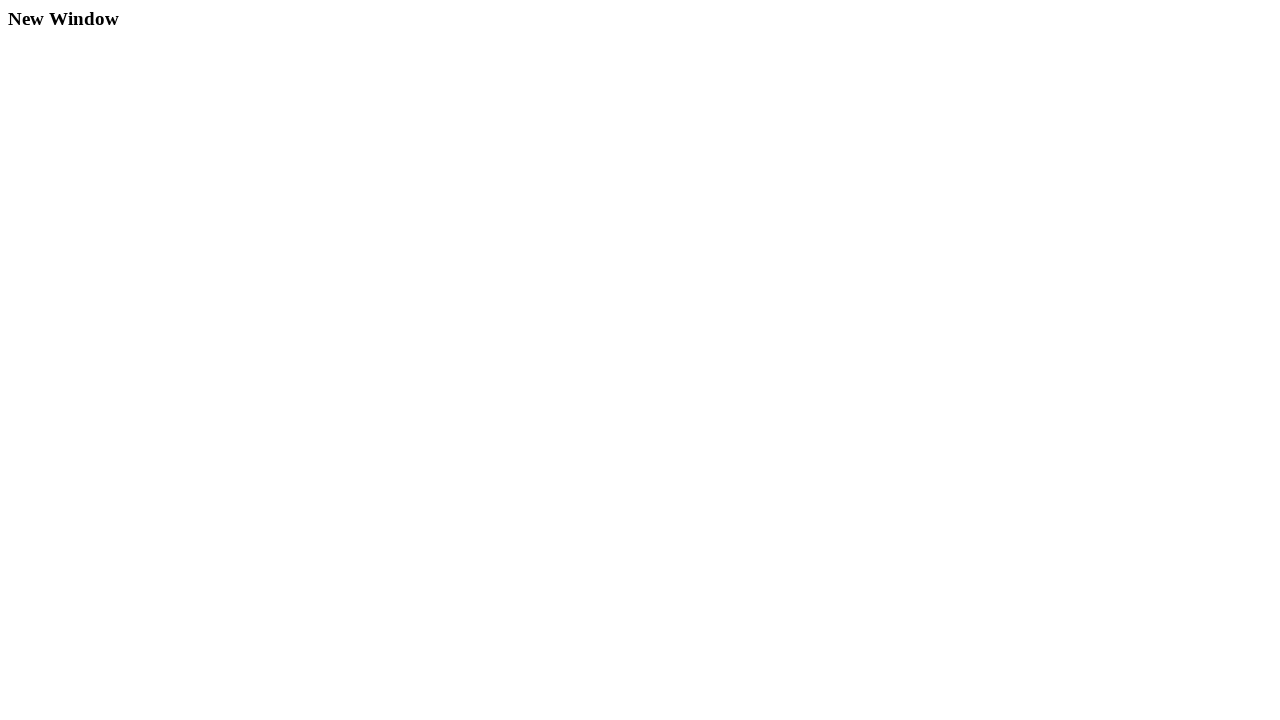

Verified 'New Window' text is present in new window h3
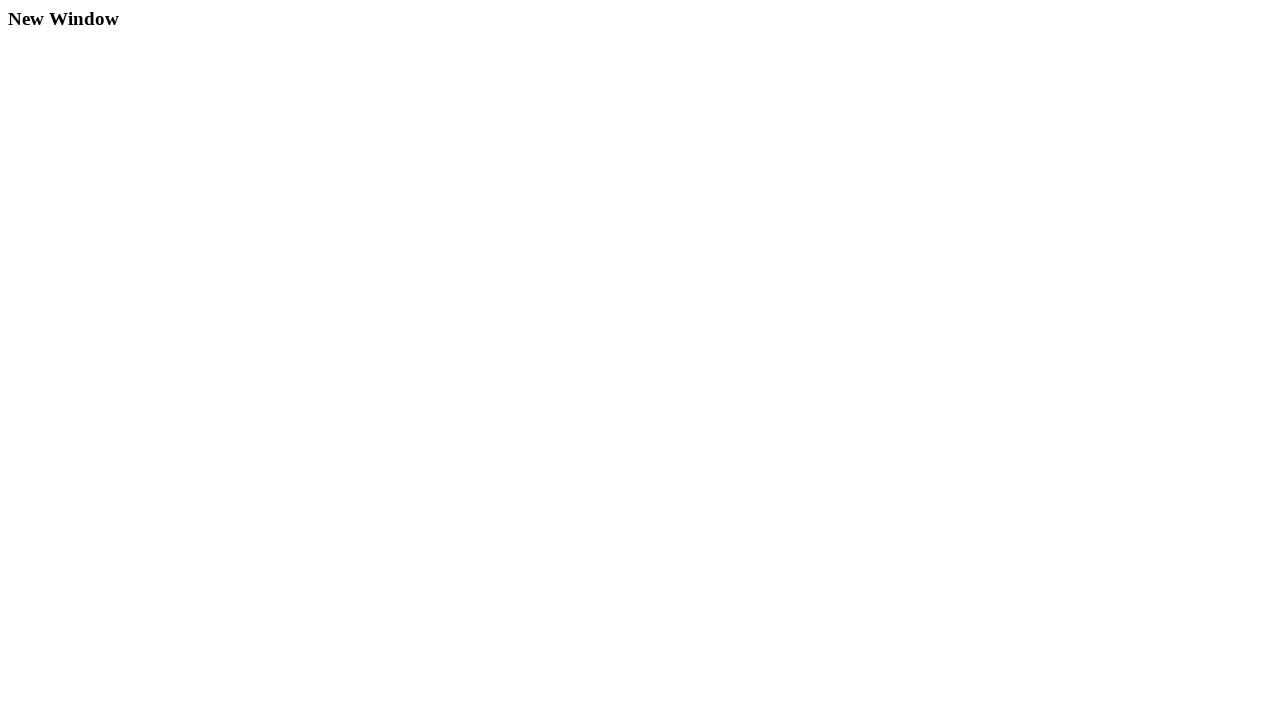

Closed the new window
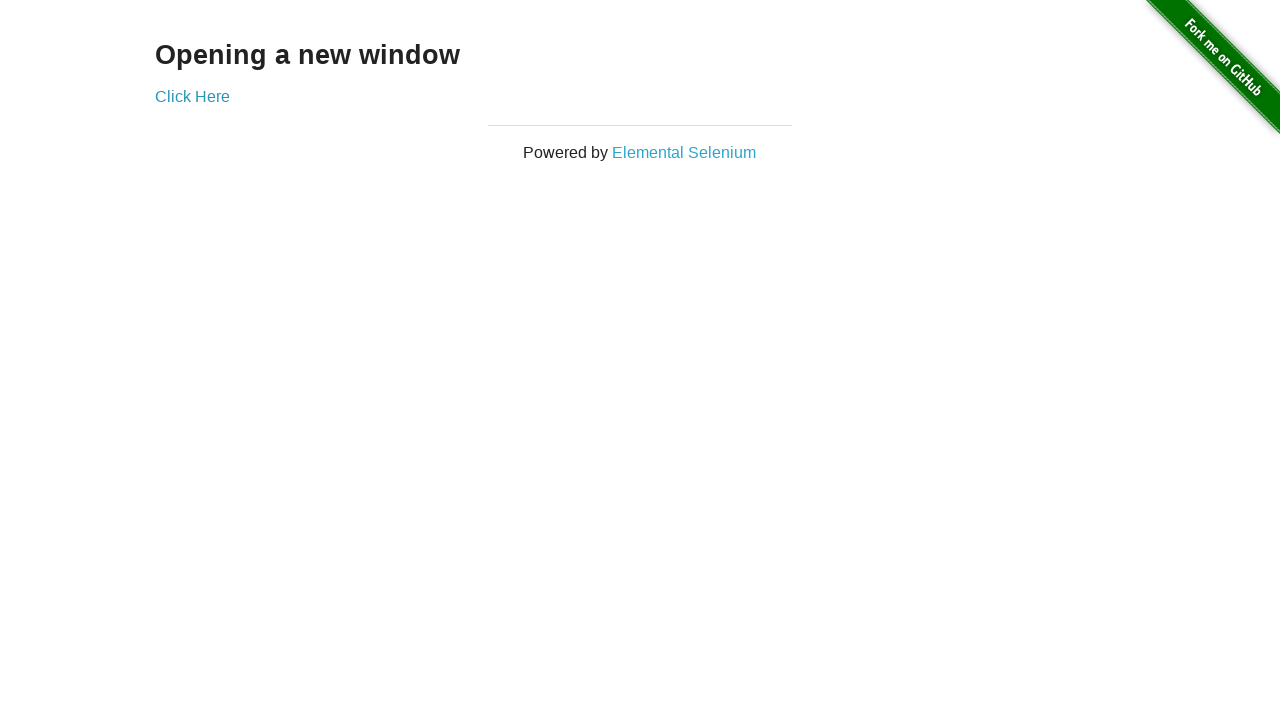

Verified original window h3 contains 'Opening a new window'
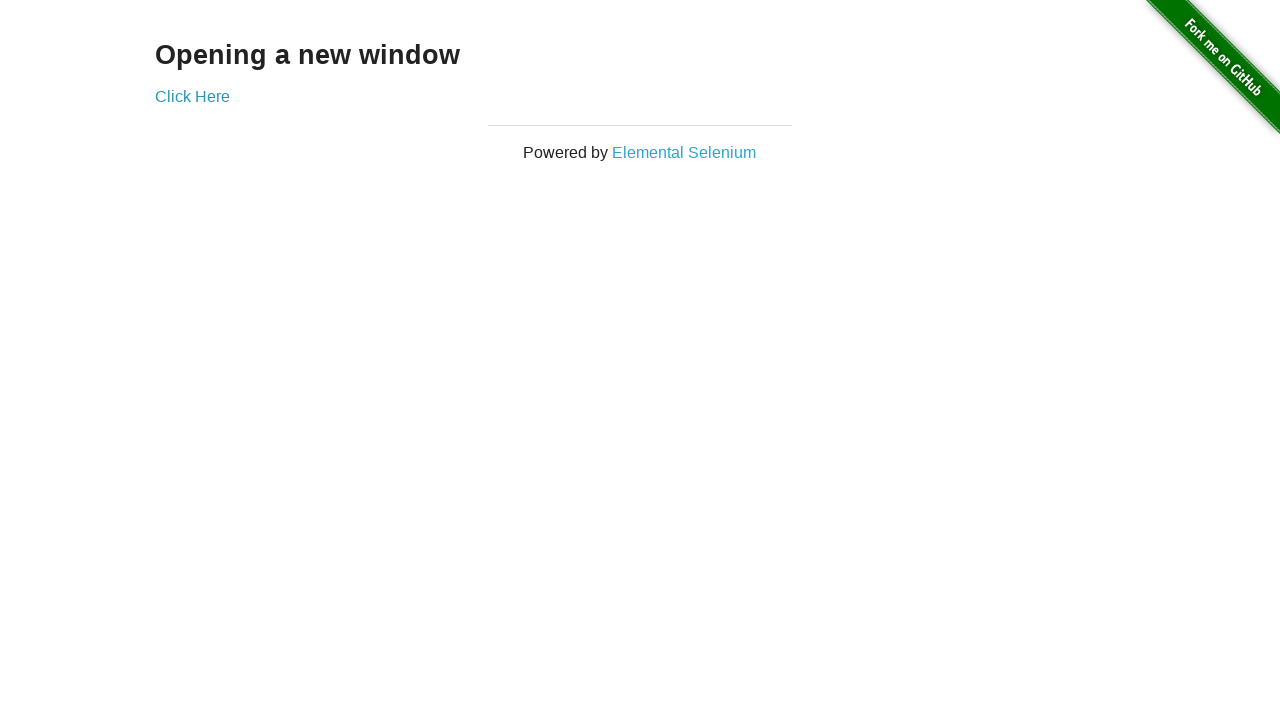

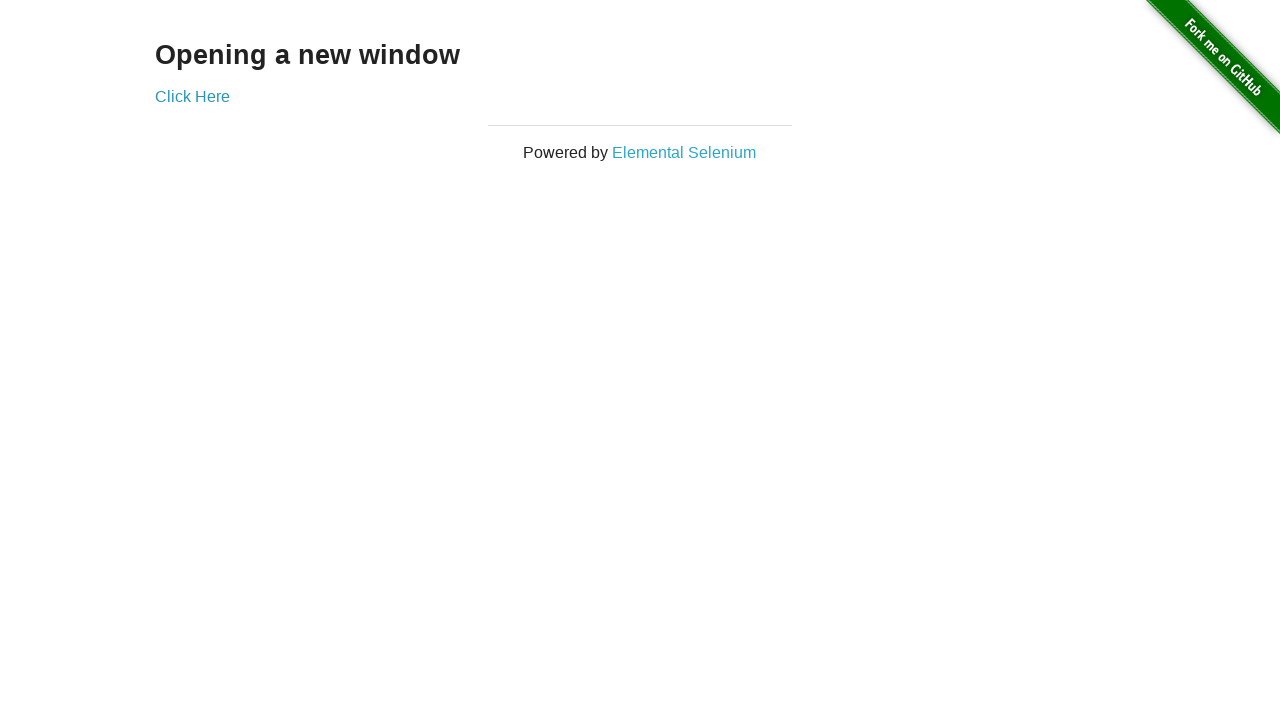